Navigates to Guerrilla Mail temporary email service and verifies that the inbox interface loads with an email address displayed

Starting URL: https://www.guerrillamail.com/

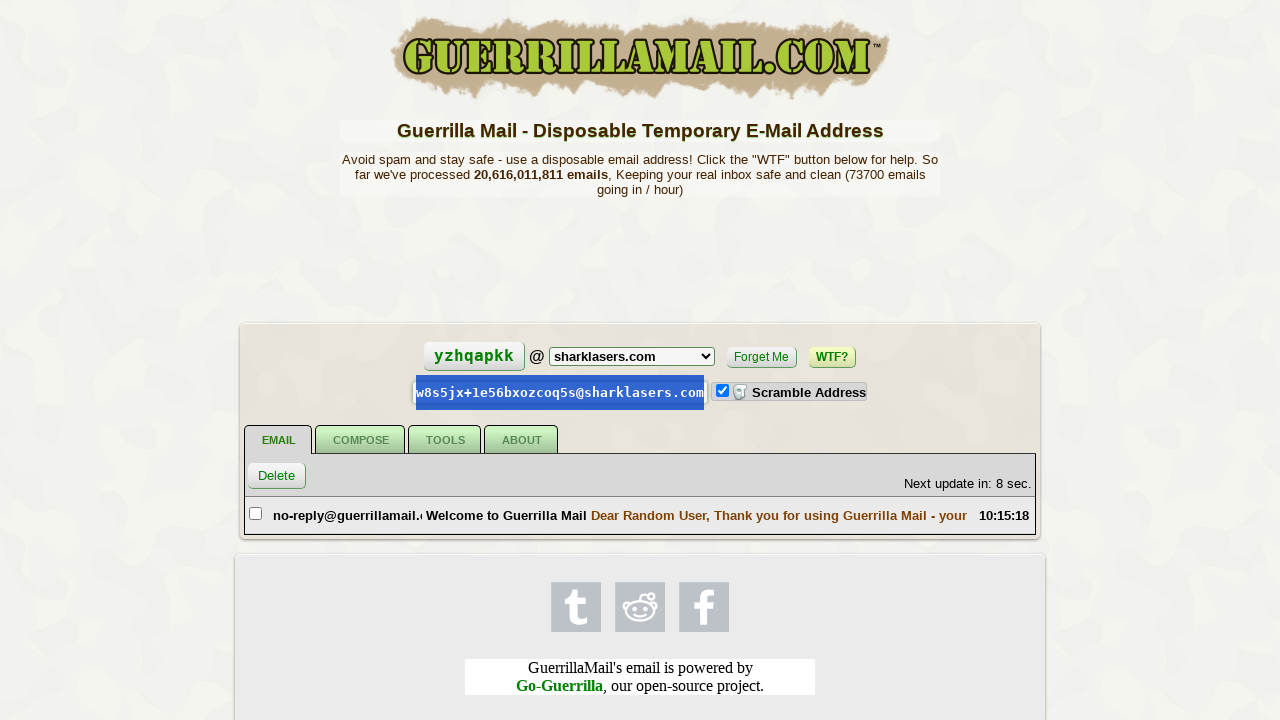

Waited for inbox ID element to load
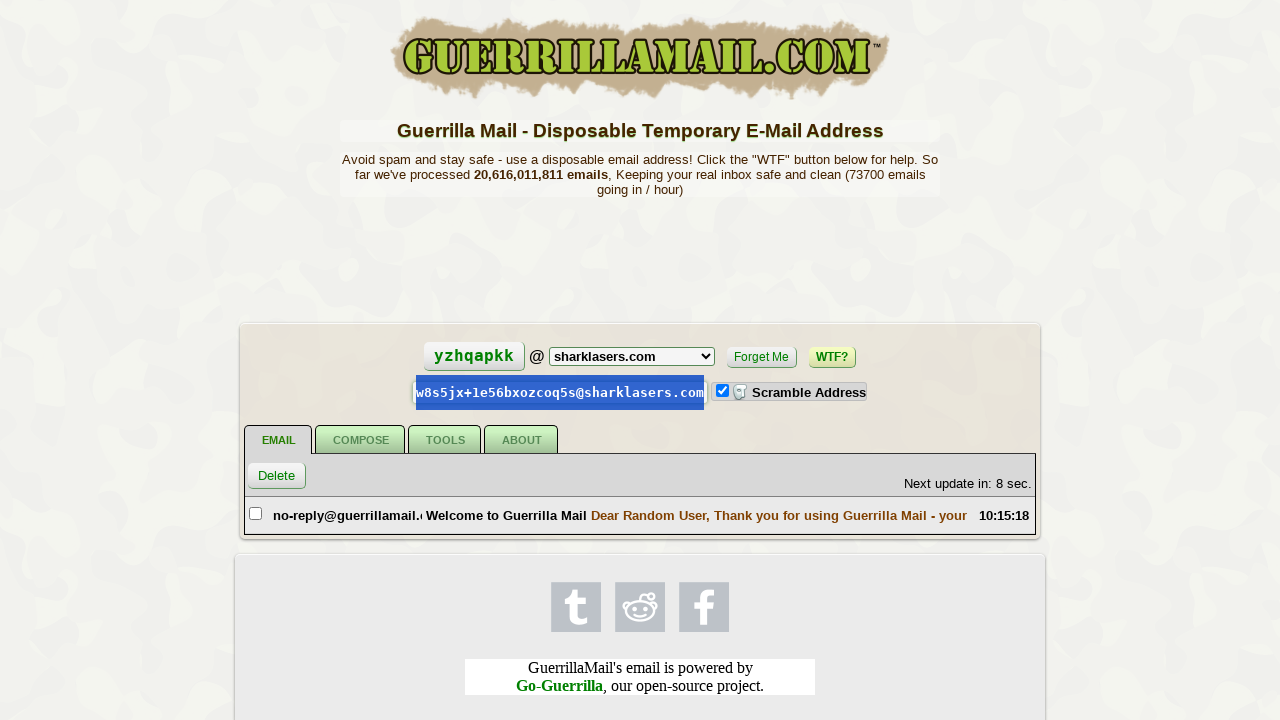

Waited for domain selector to become available
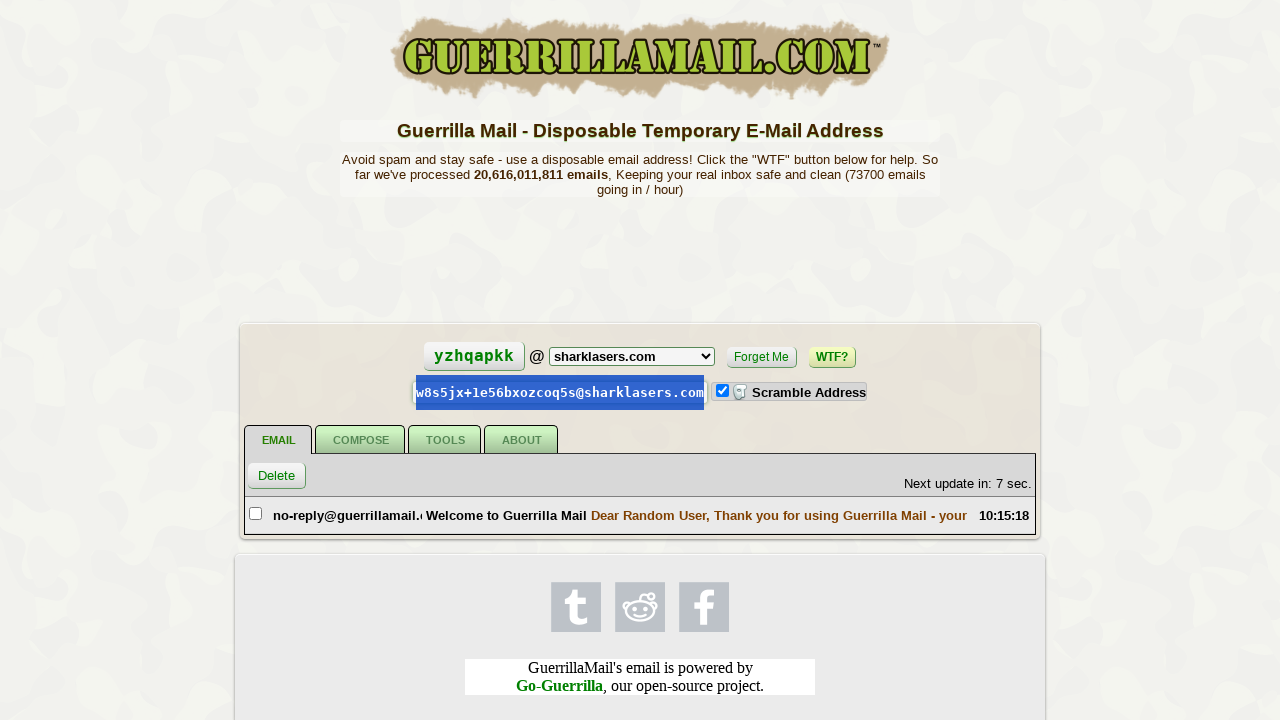

Waited for email excerpt area to be visible, confirming inbox interface loaded
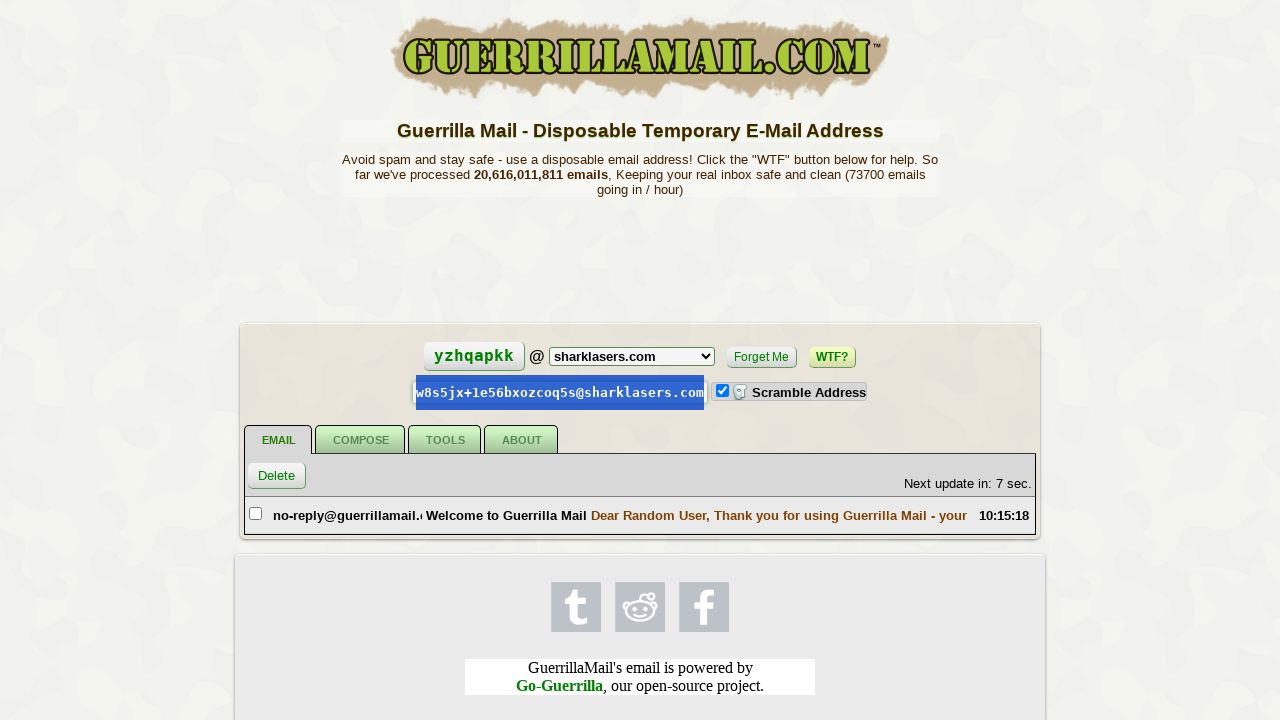

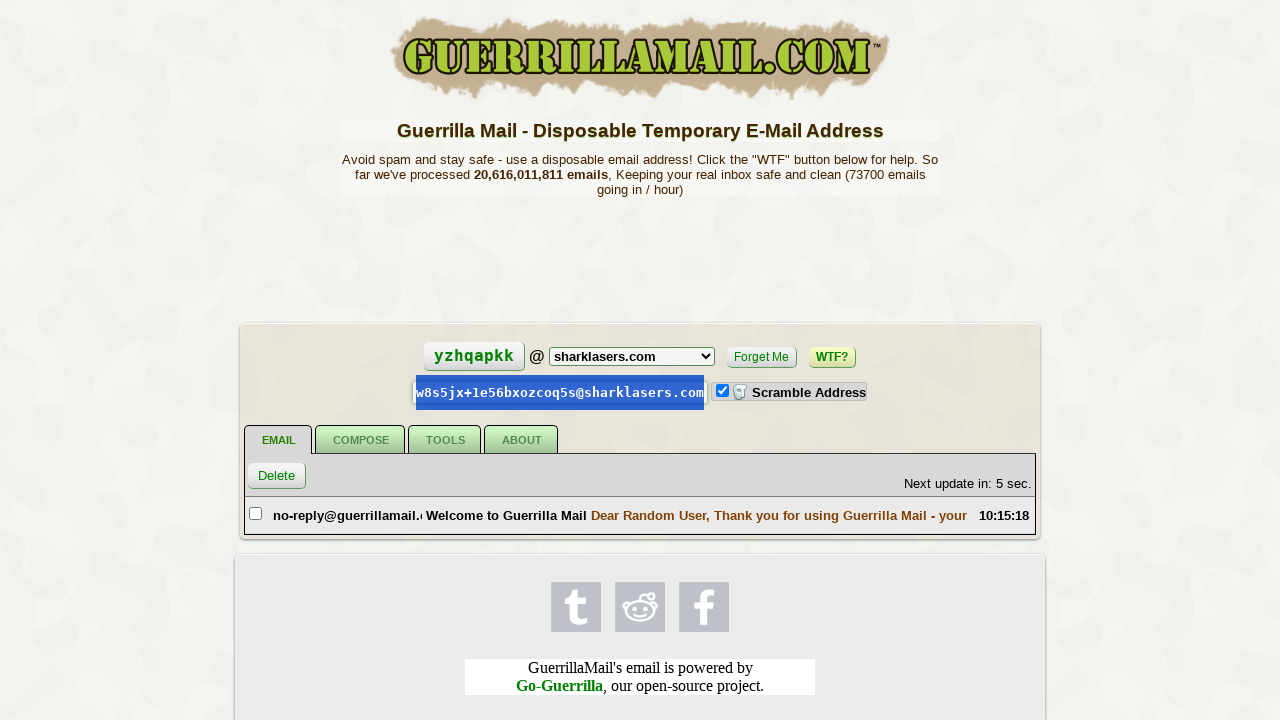